Navigates to Flipkart website and verifies the page title and URL are accessible

Starting URL: https://www.flipkart.com

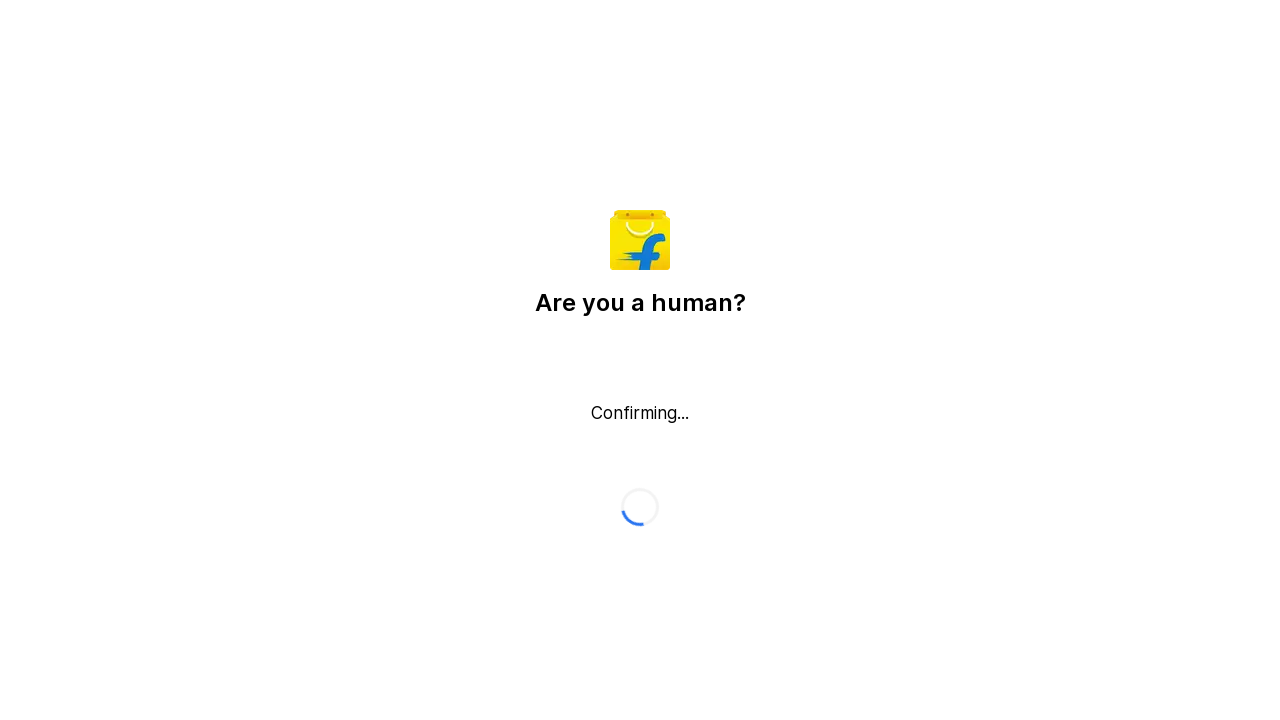

Retrieved page title
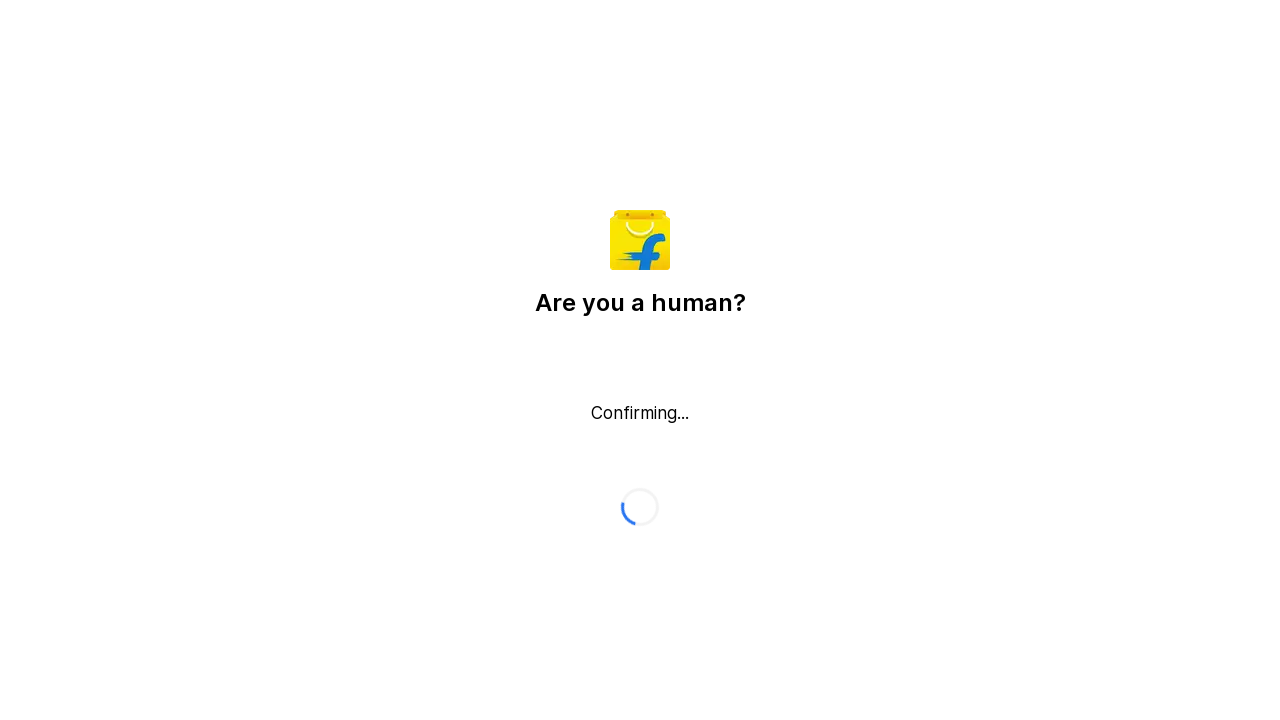

Page title contains 'Flipkart' - verification passed
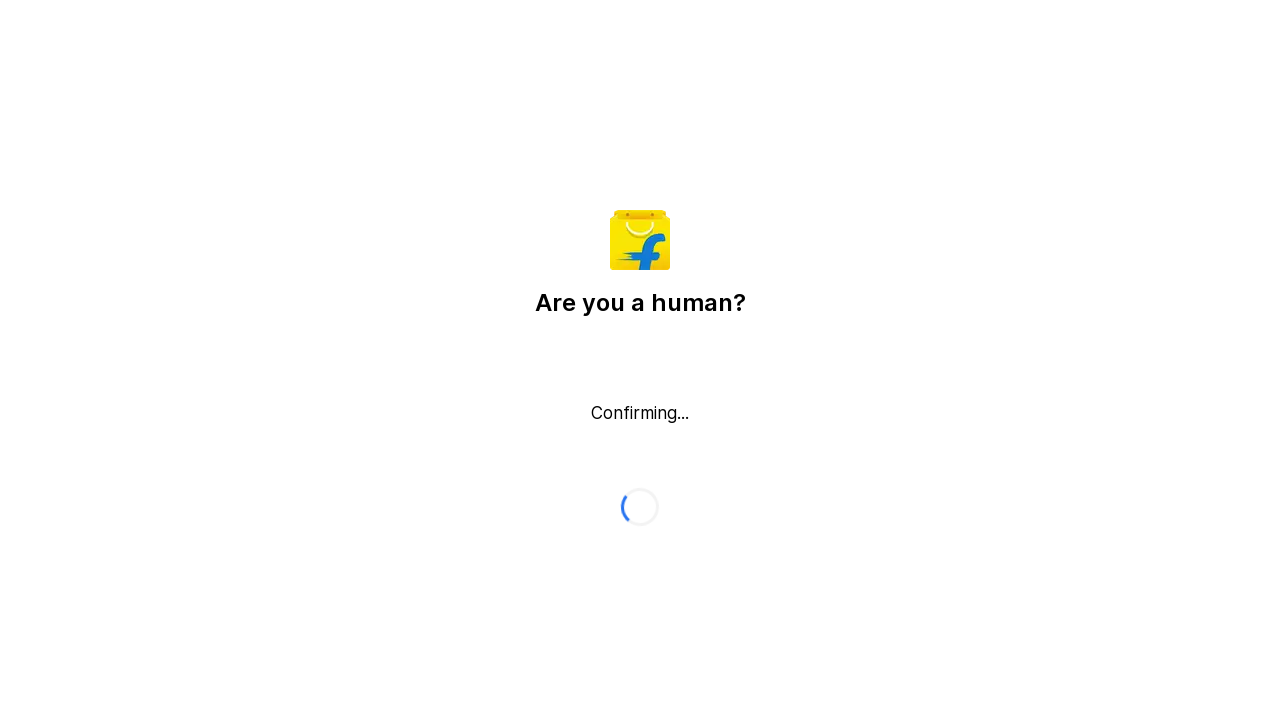

Retrieved current URL: https://www.flipkart.com/
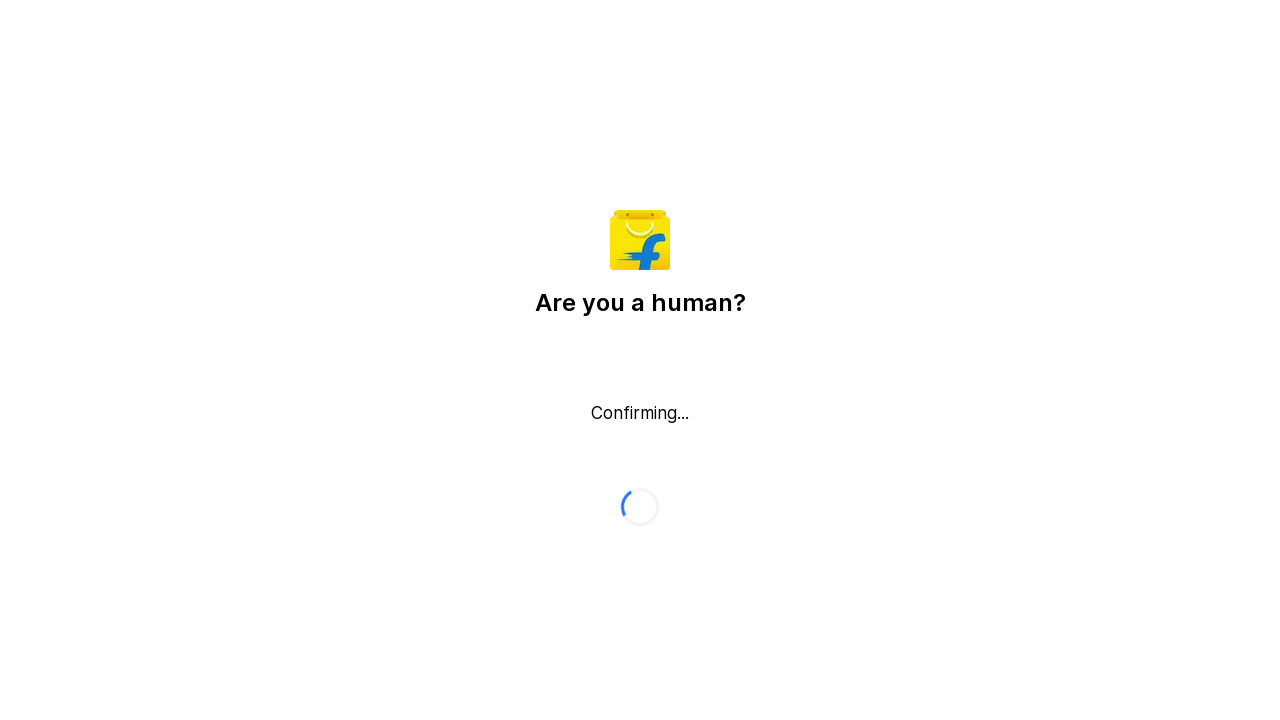

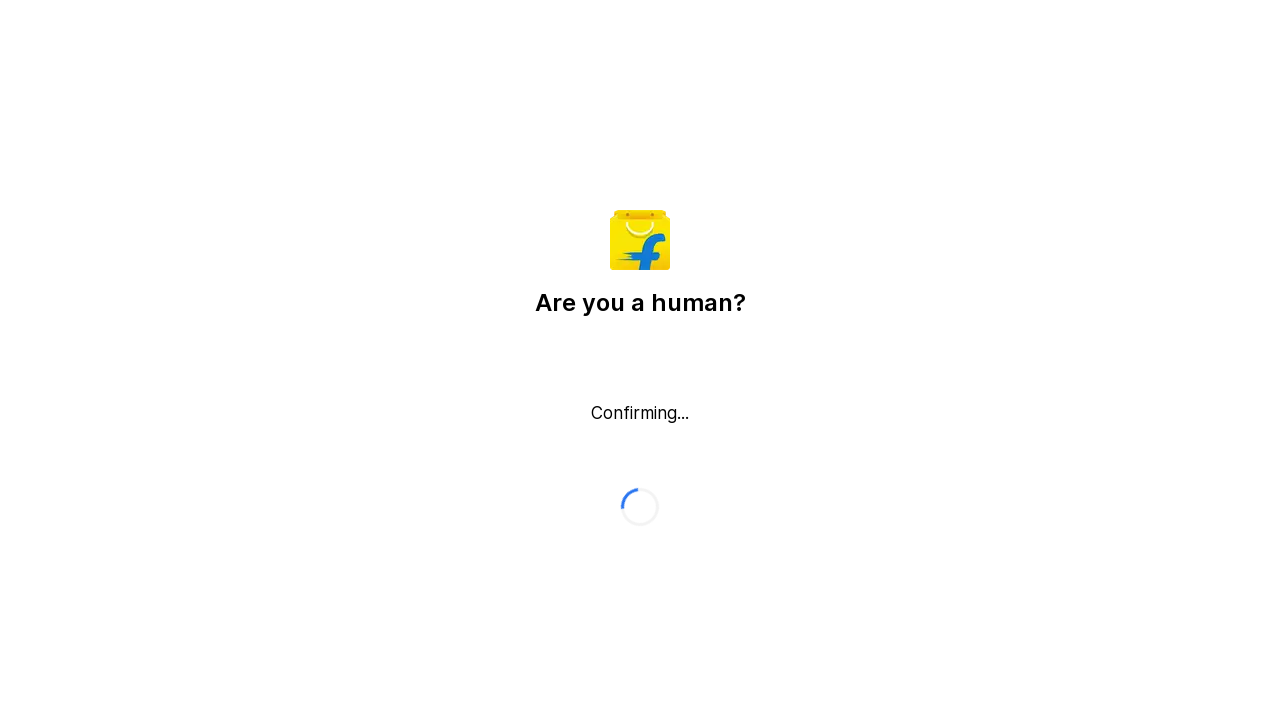